Tests that the todo counter displays the correct number of items as todos are added

Starting URL: https://demo.playwright.dev/todomvc

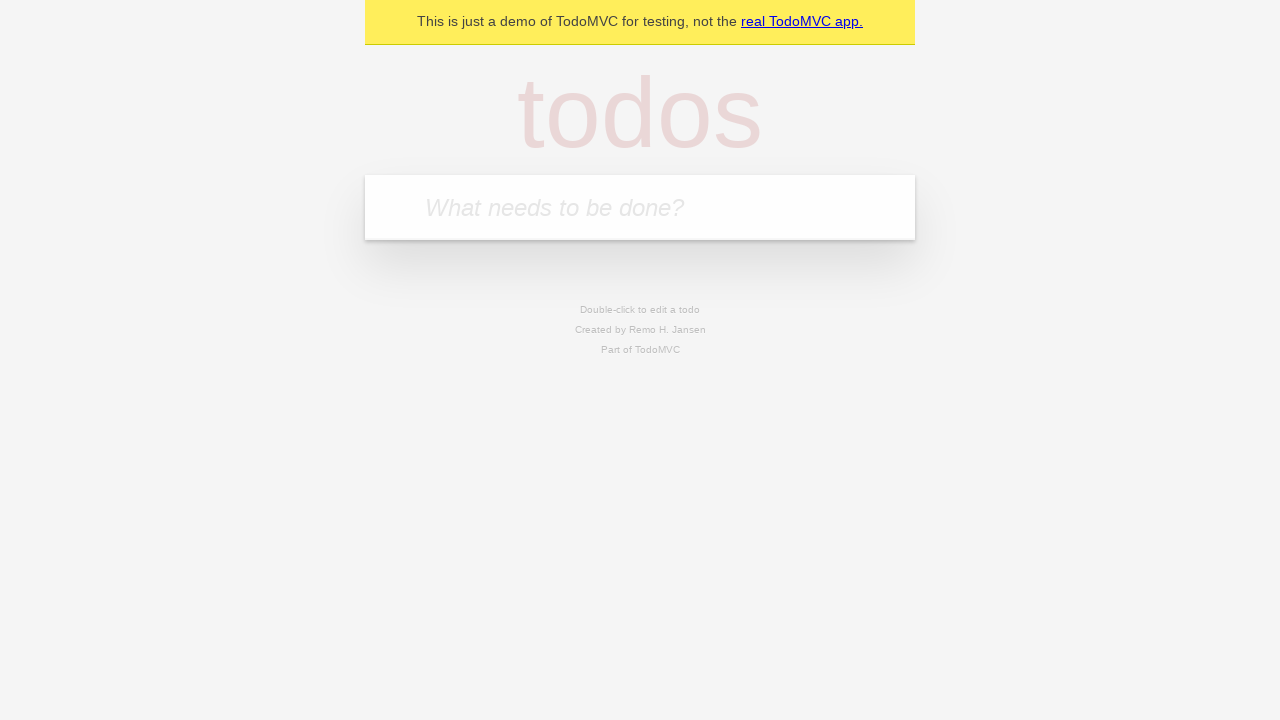

Filled todo input field with 'buy some cheese' on internal:attr=[placeholder="What needs to be done?"i]
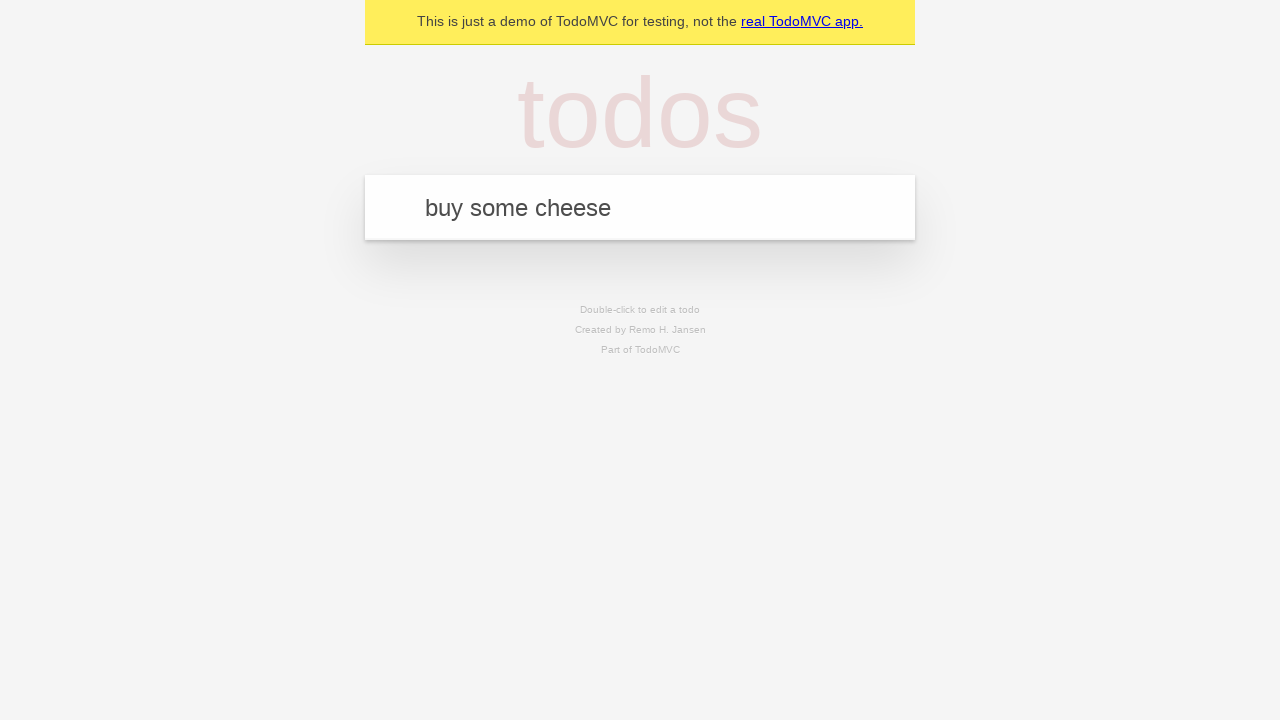

Pressed Enter to add first todo item on internal:attr=[placeholder="What needs to be done?"i]
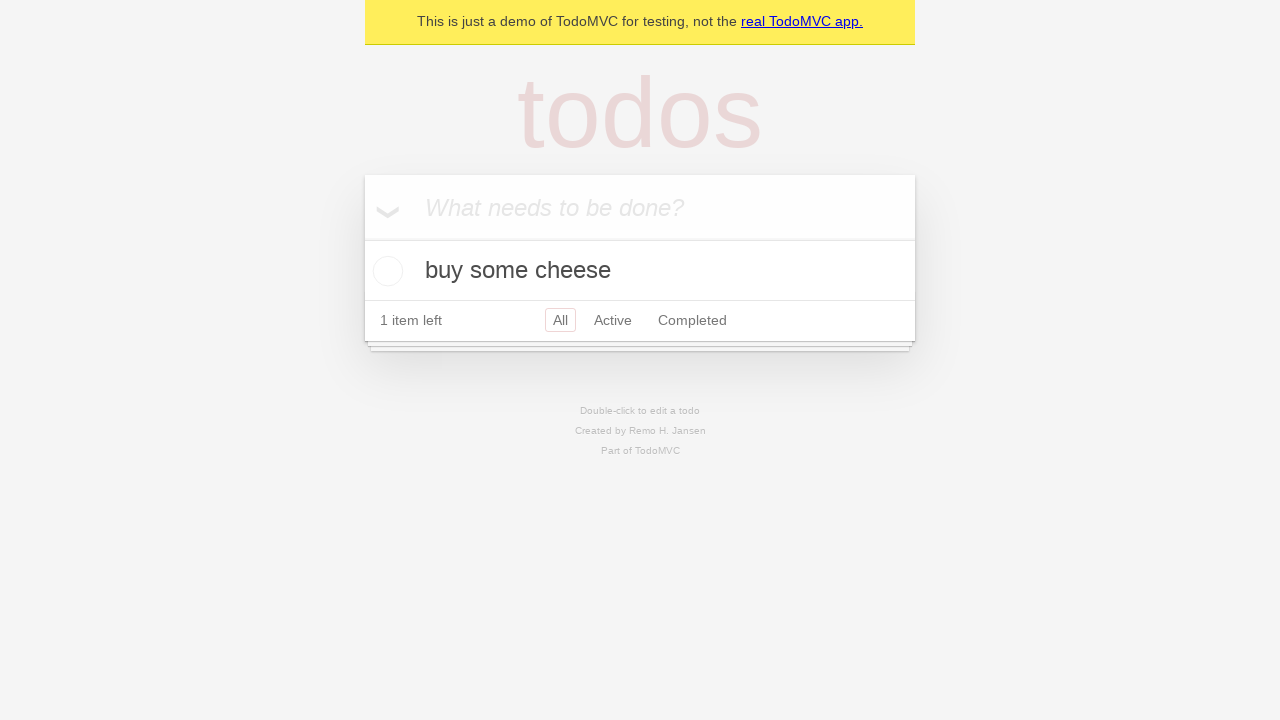

Todo counter element appeared
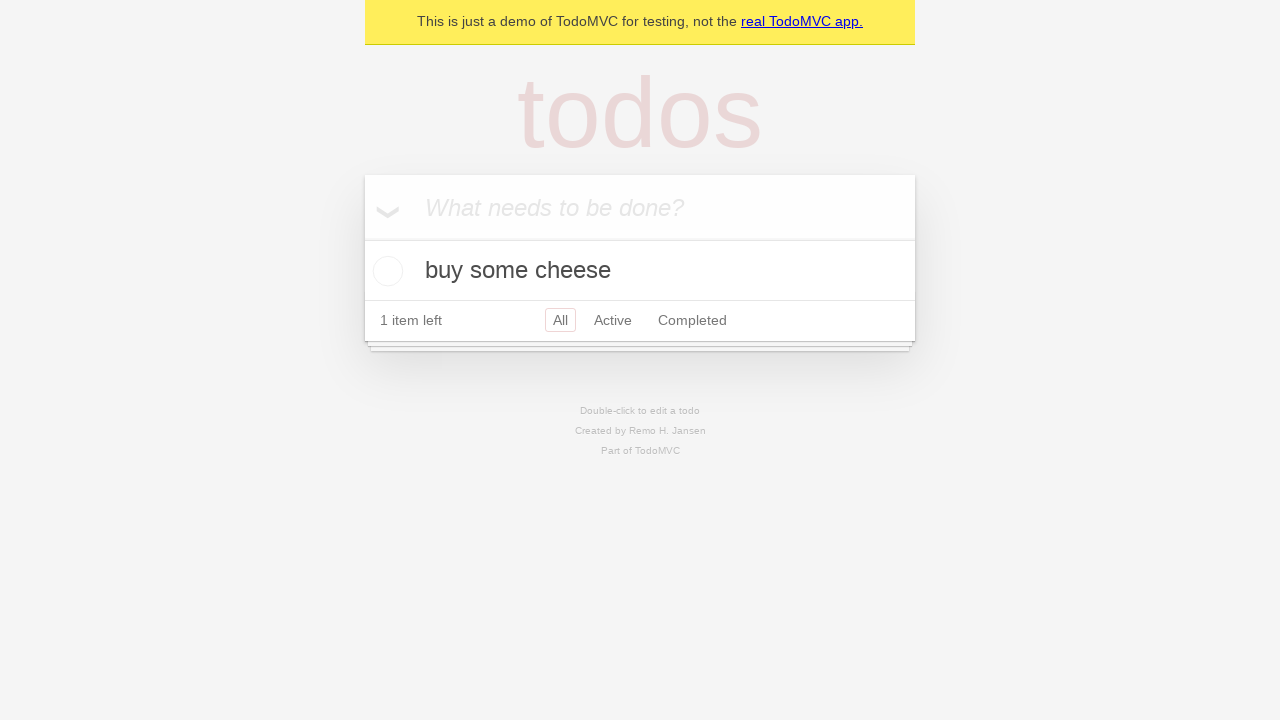

Filled todo input field with 'feed the cat' on internal:attr=[placeholder="What needs to be done?"i]
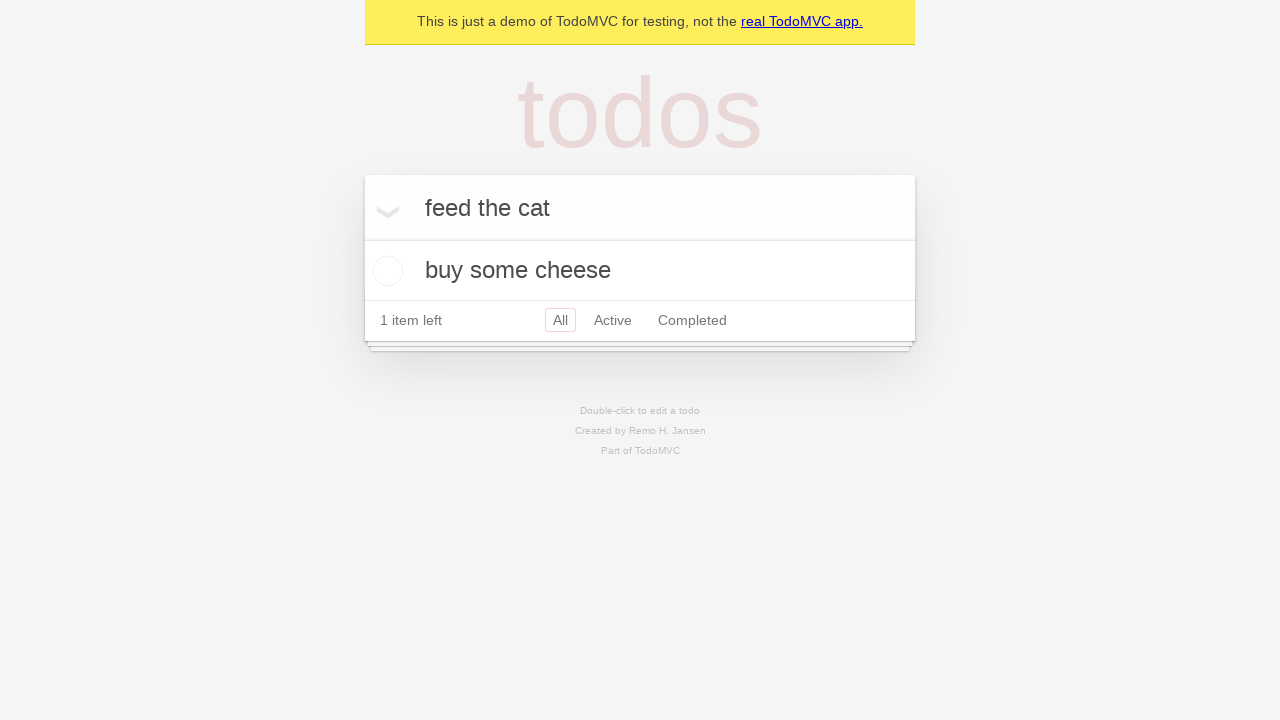

Pressed Enter to add second todo item on internal:attr=[placeholder="What needs to be done?"i]
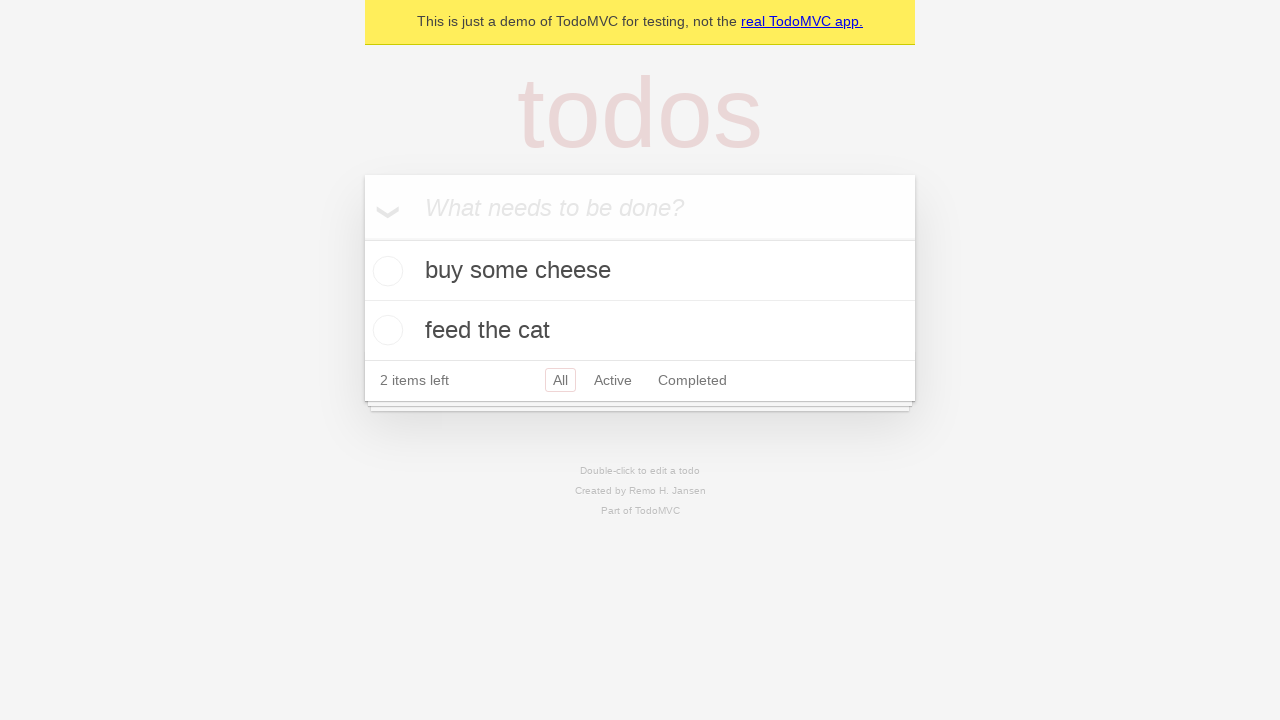

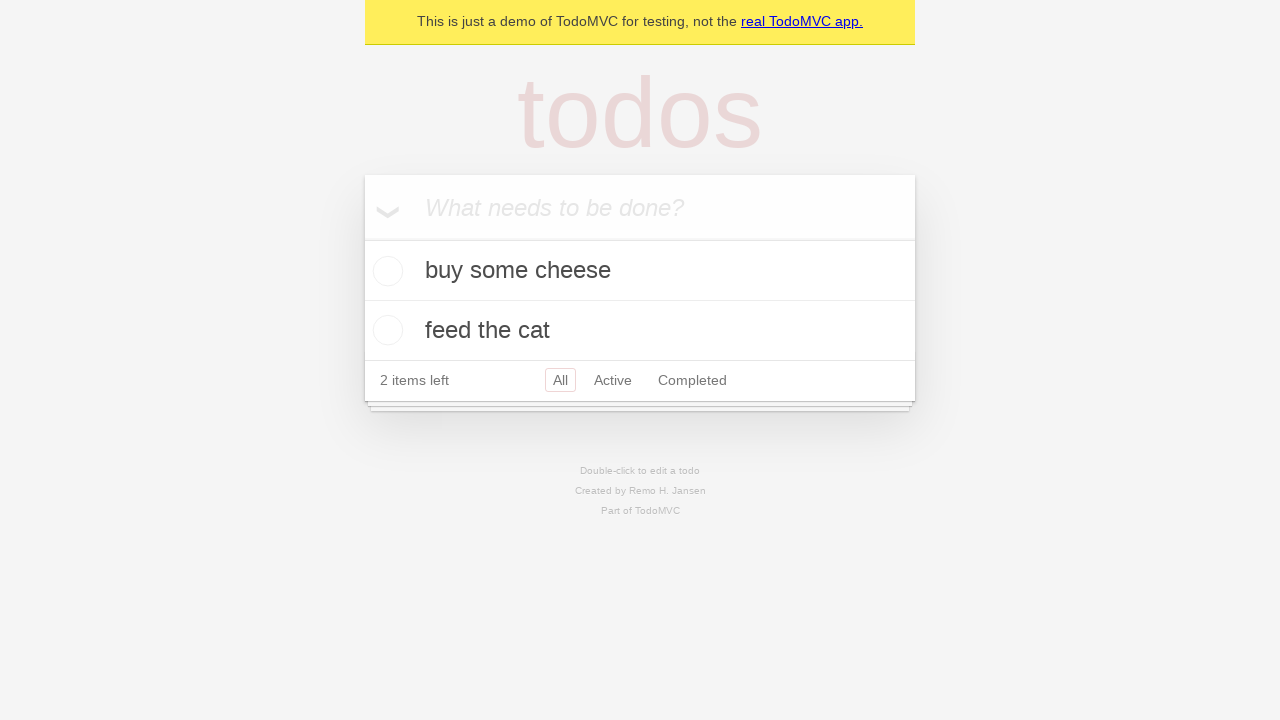